Tests dynamic controls functionality by clicking a toggle button to hide and show a checkbox, verifying the checkbox disappears and reappears

Starting URL: https://v1.training-support.net/selenium/dynamic-controls

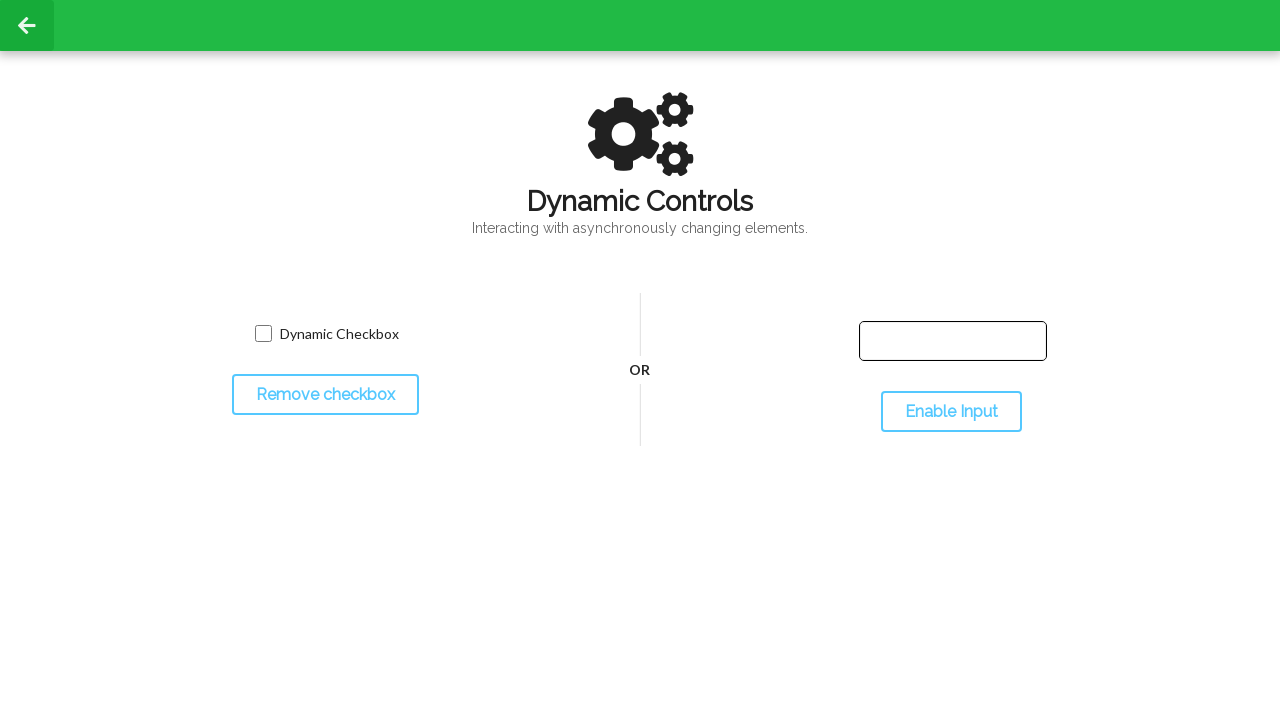

Clicked toggle button to hide the checkbox at (325, 395) on #toggleCheckbox
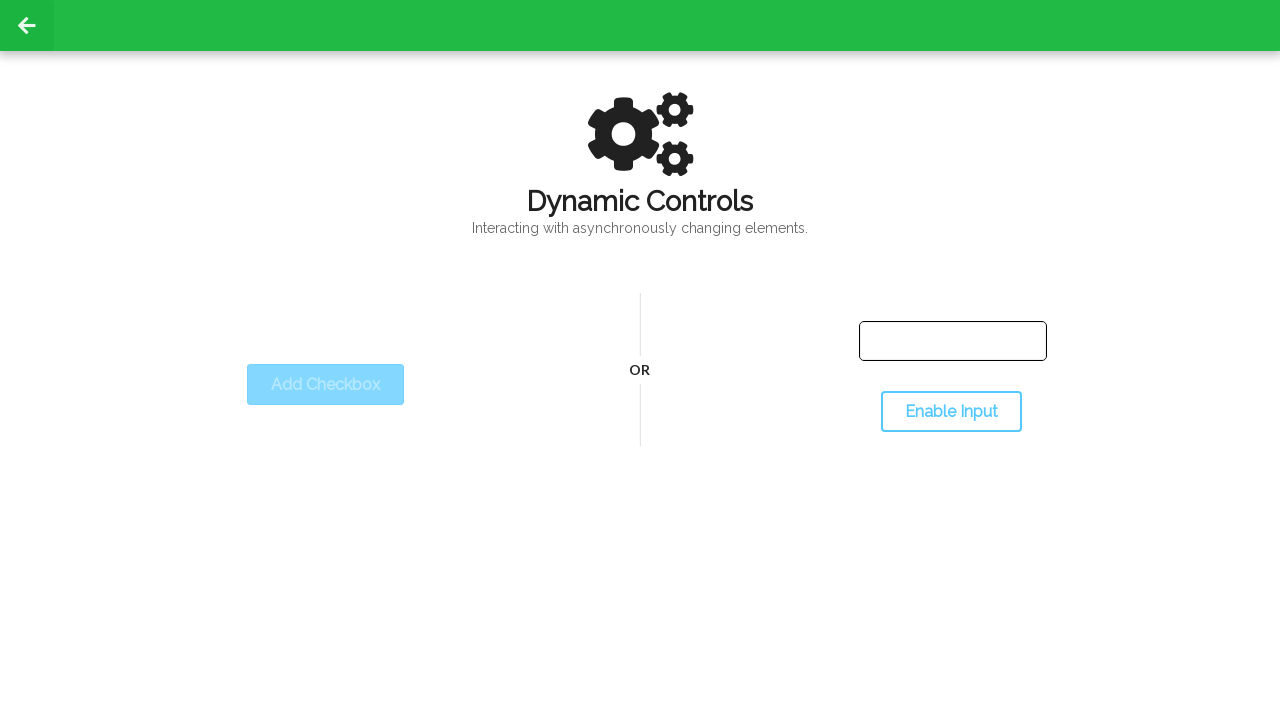

Checkbox successfully disappeared
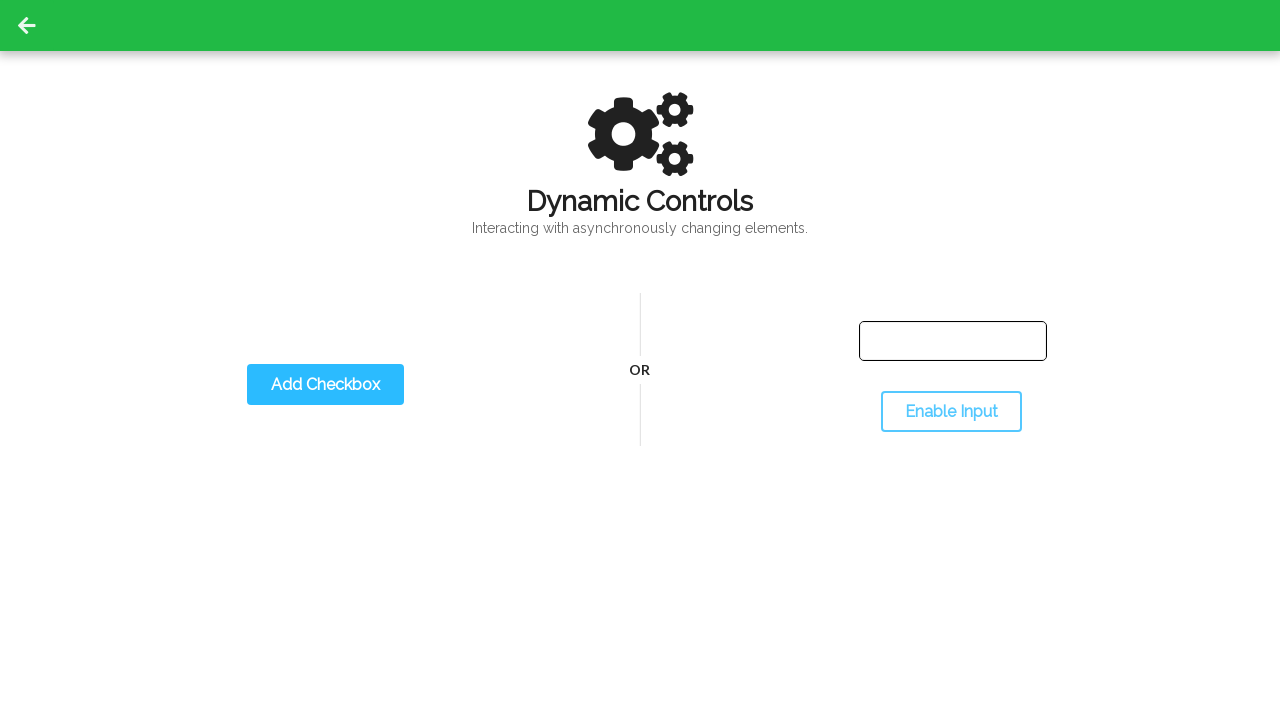

Clicked toggle button to show the checkbox at (325, 385) on #toggleCheckbox
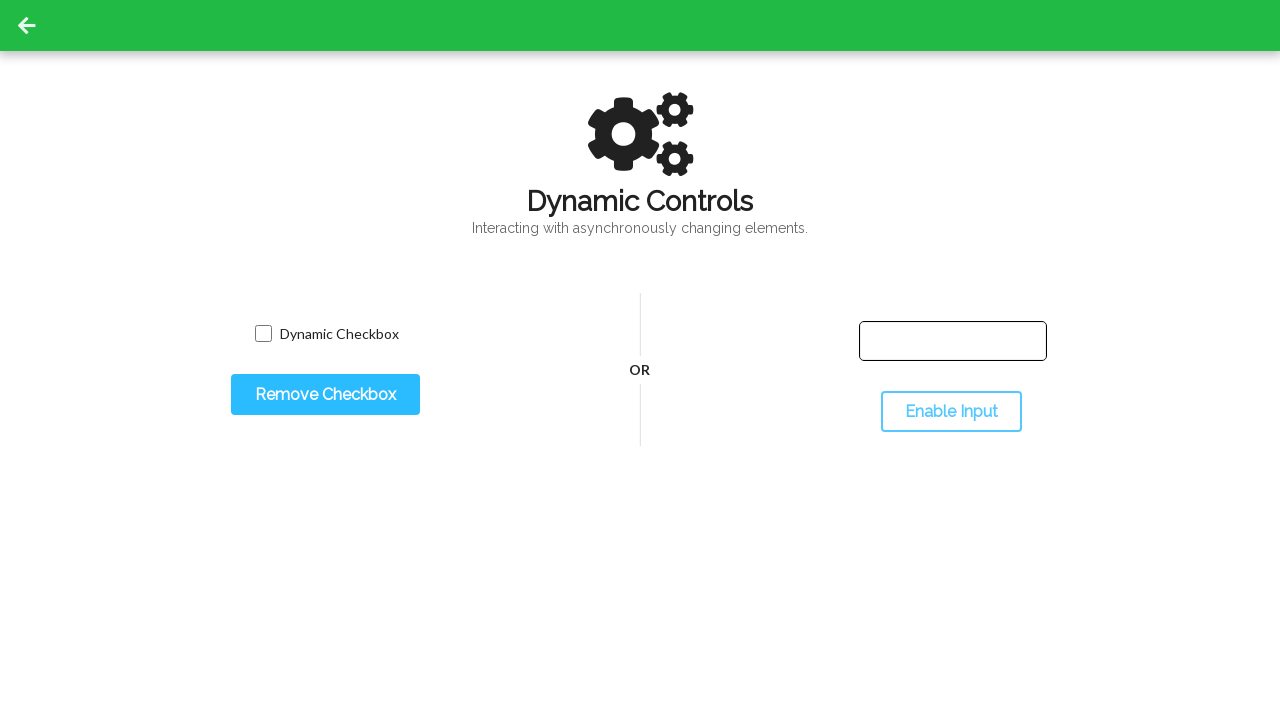

Checkbox successfully reappeared
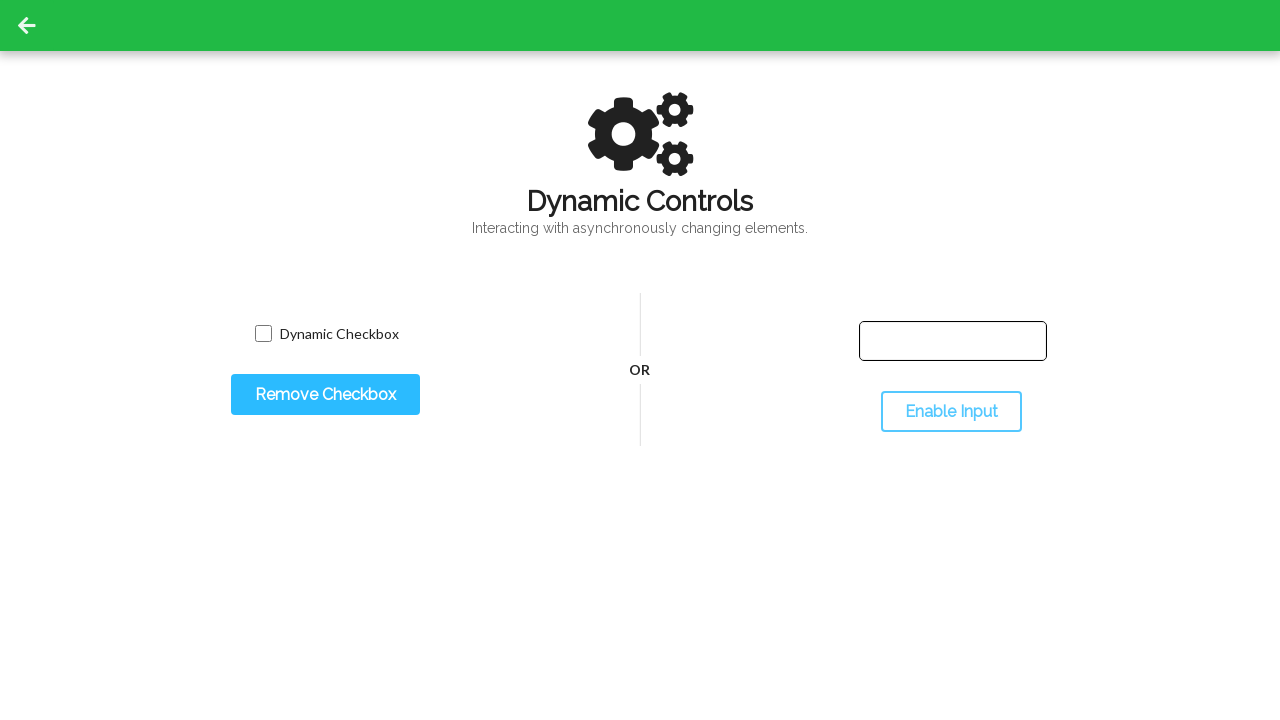

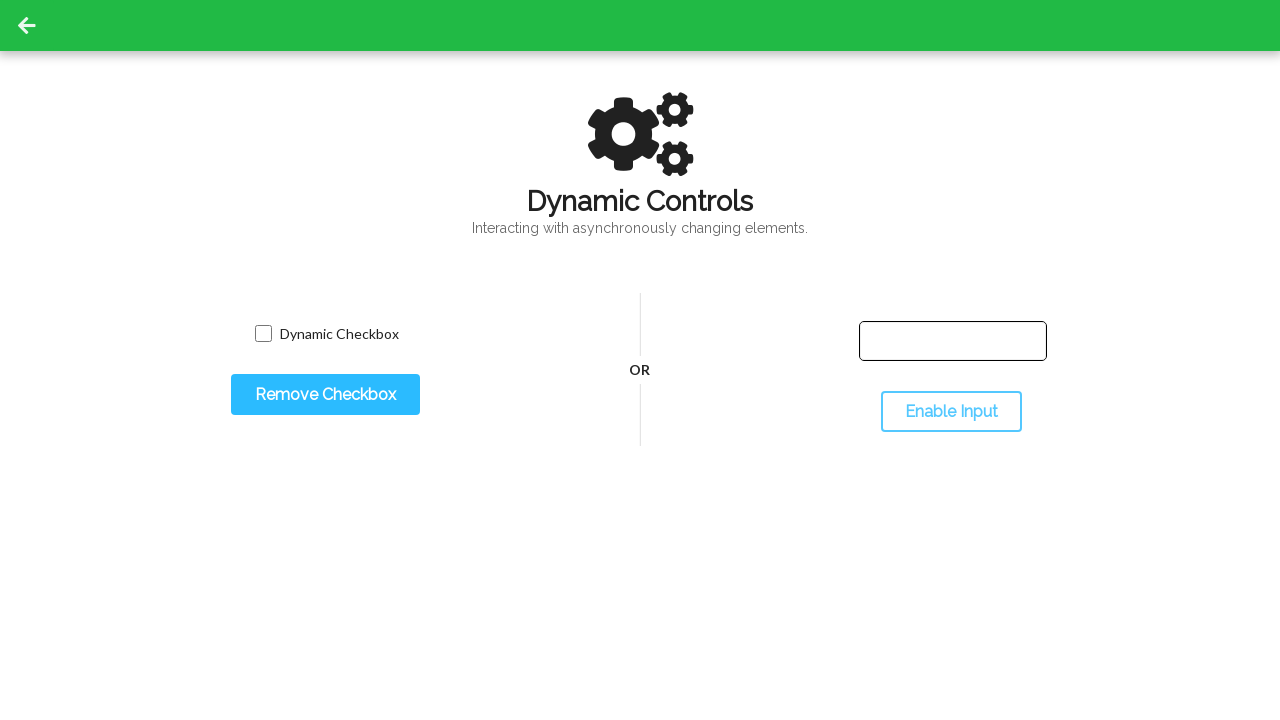